Navigates to WeChat Work homepage and clicks on a link in the header

Starting URL: https://work.weixin.qq.com/

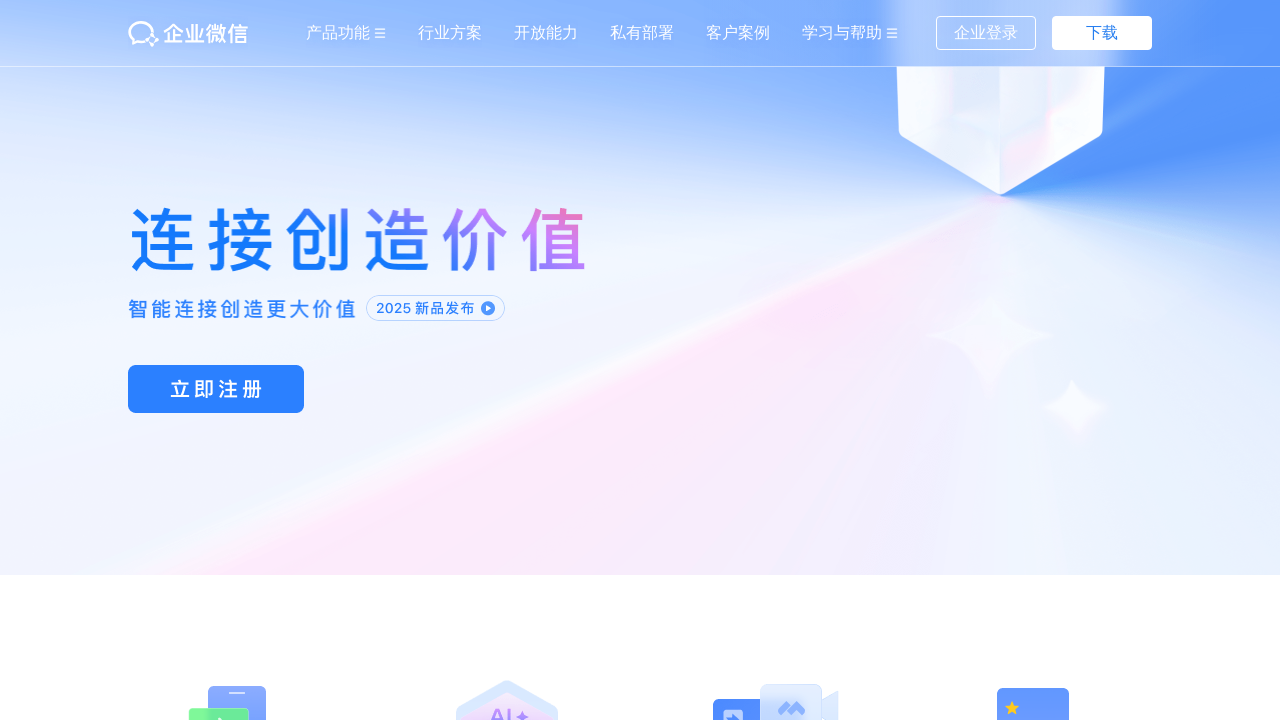

Clicked the first link in the header aside section at (986, 33) on xpath=//*[@id='indexTop']/div[2]/aside/a[1]
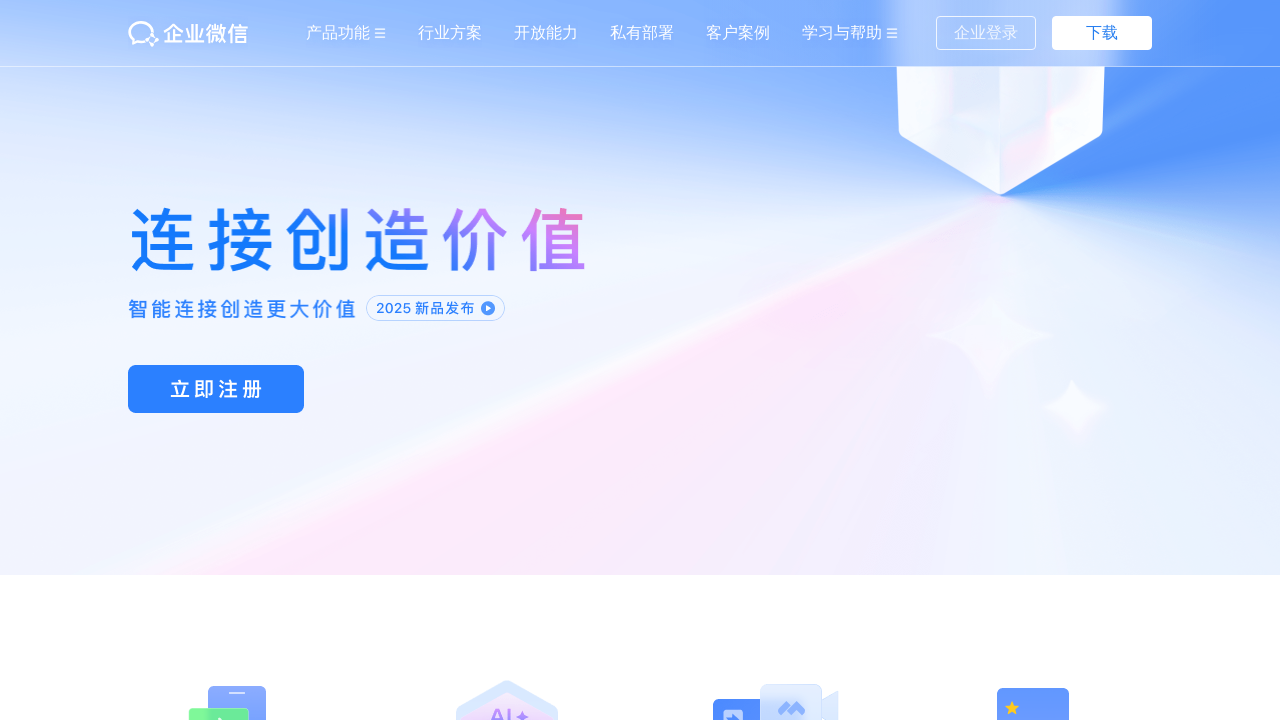

Waited 6 seconds for page to load
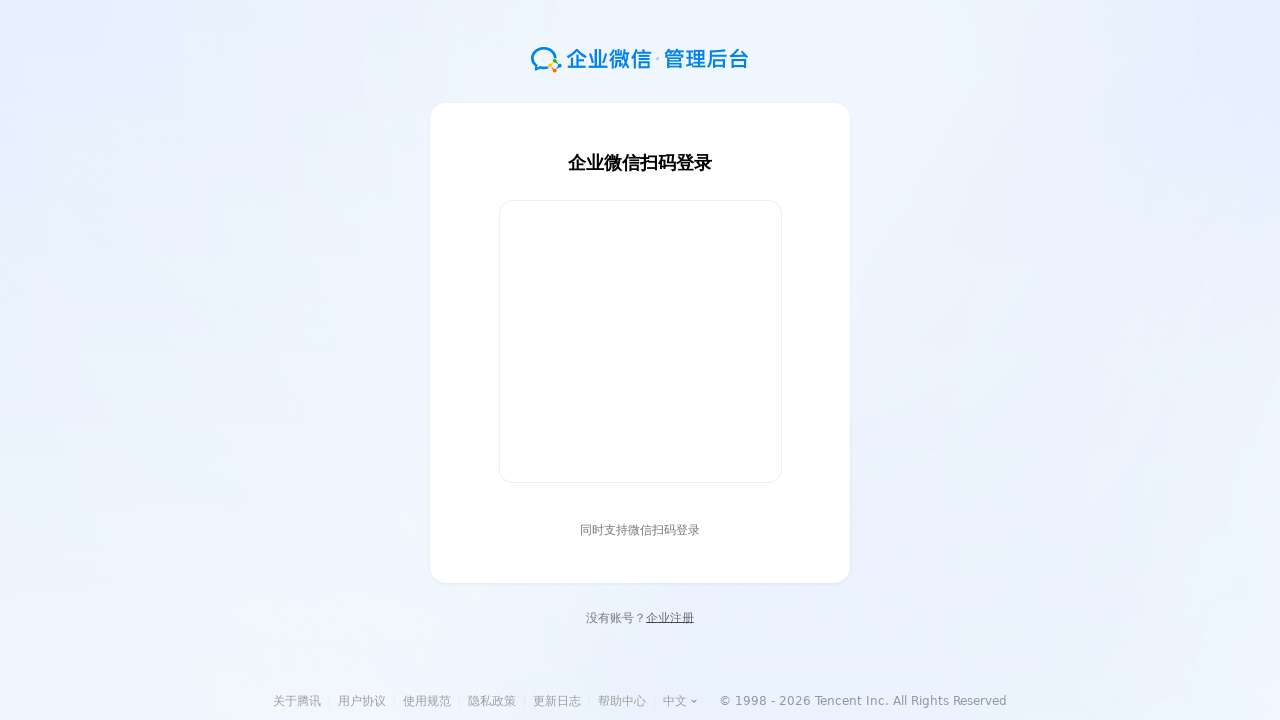

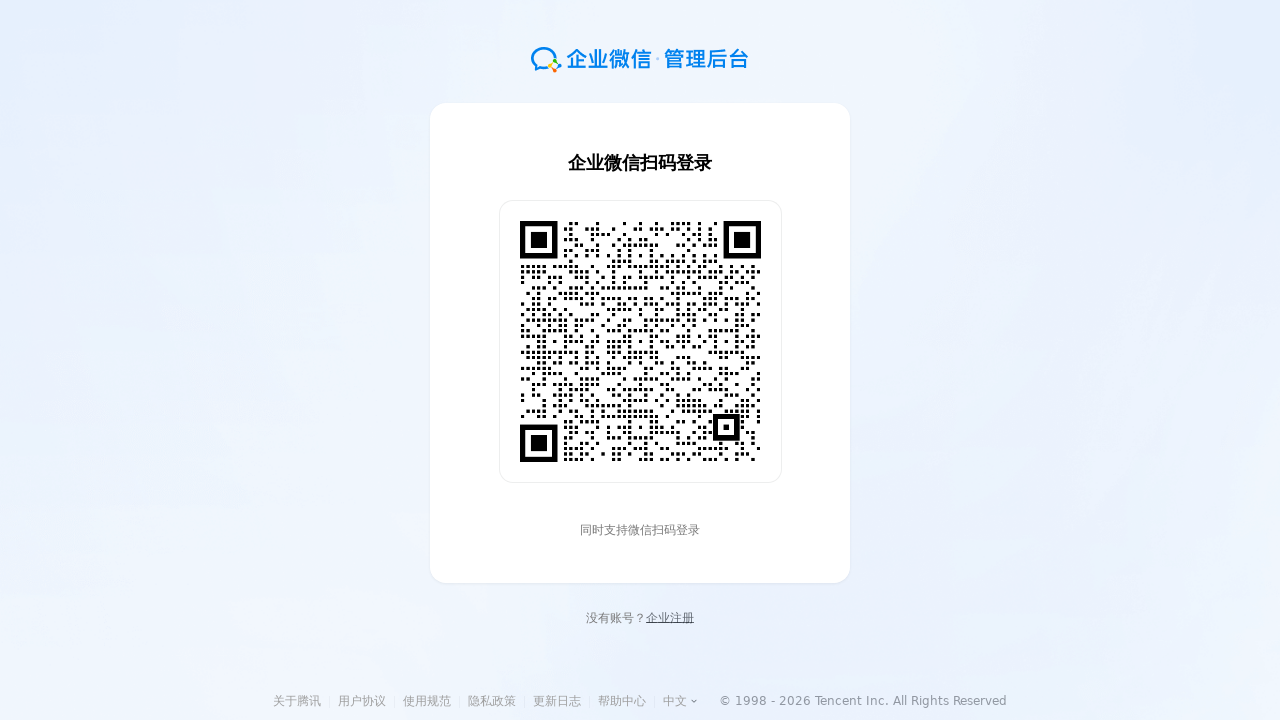